Tests TodoMVC form by adding a todo item and marking it as complete using the checkbox toggle.

Starting URL: https://demo.playwright.dev/todomvc

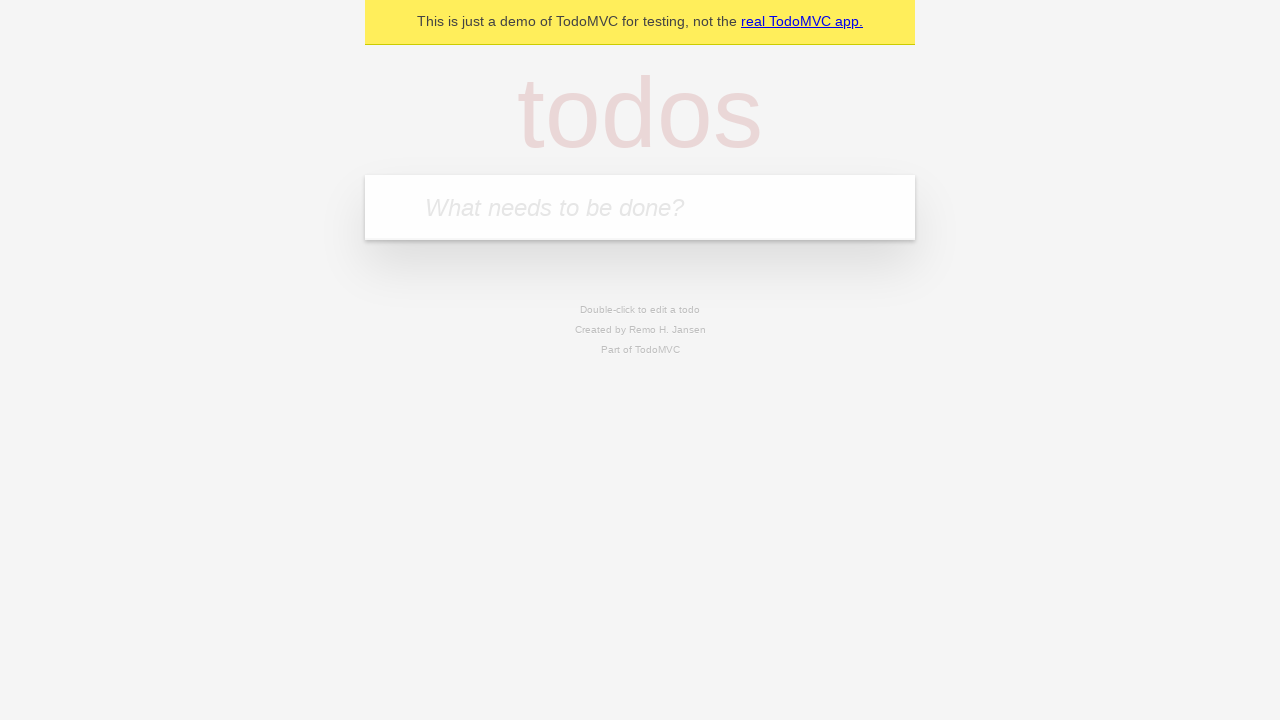

Filled todo input field with 'John Doe' on [placeholder="What needs to be done?"]
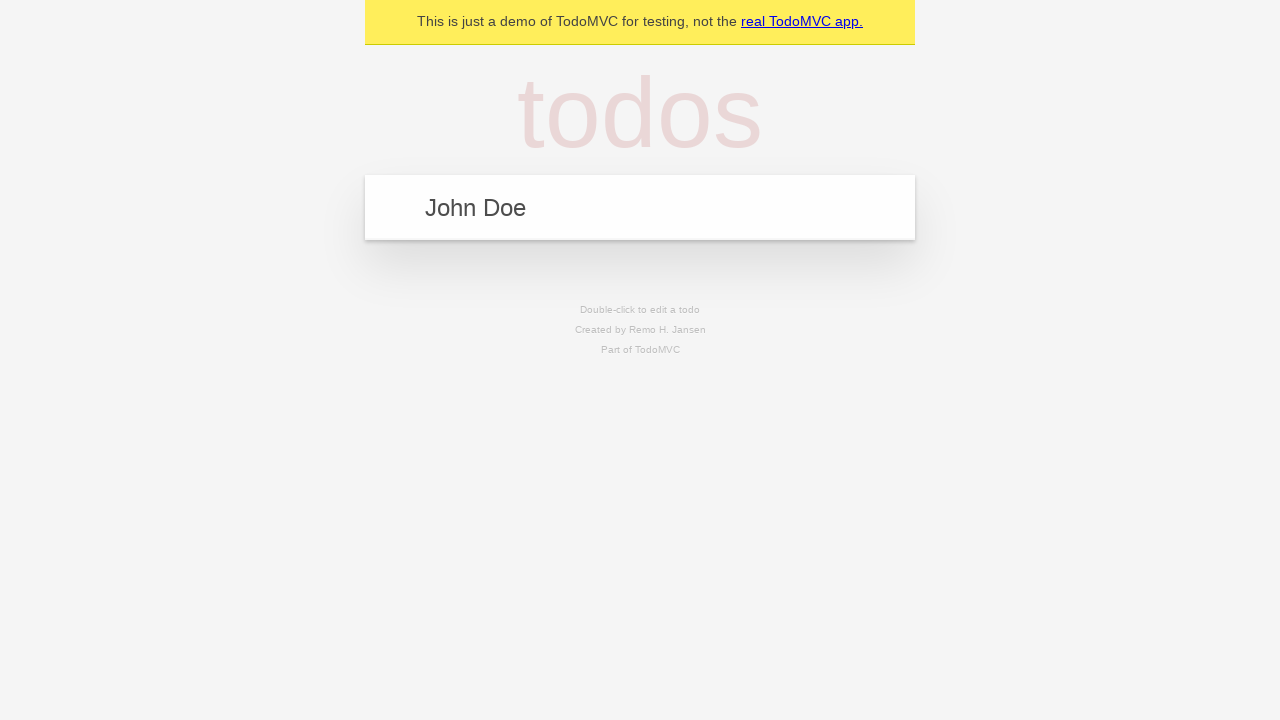

Pressed Enter to submit the todo item on [placeholder="What needs to be done?"]
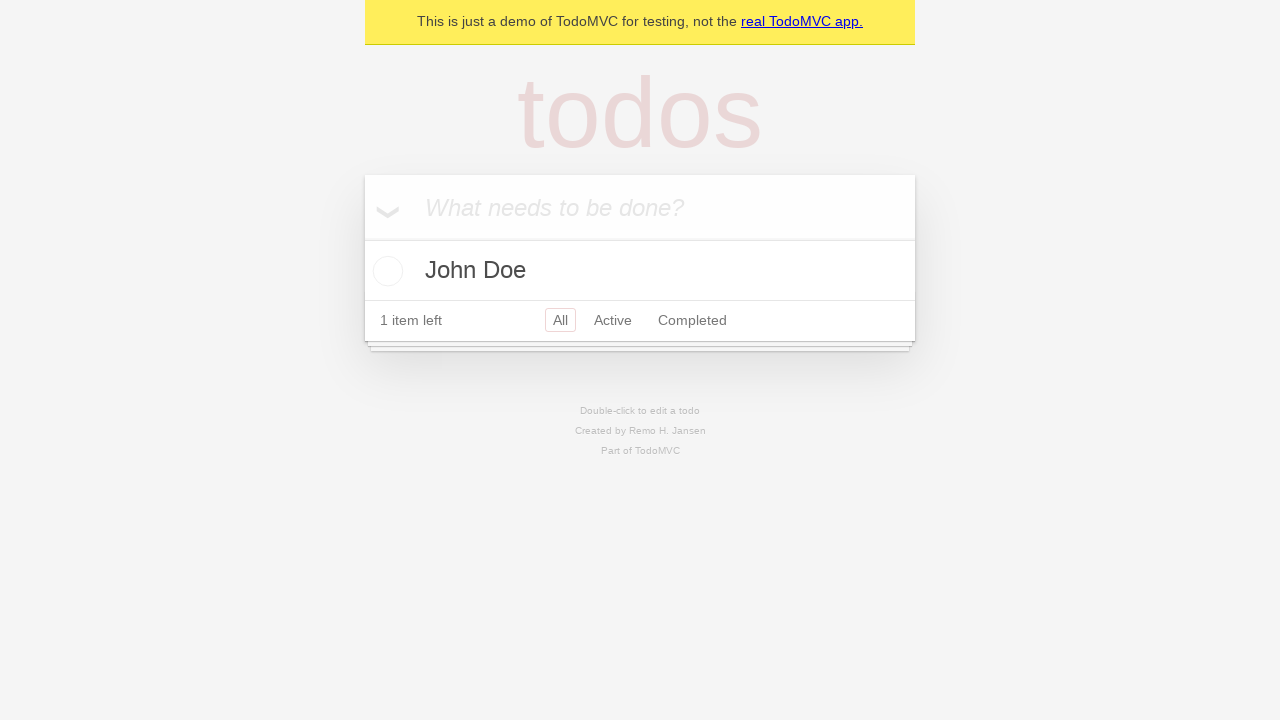

Marked todo item as complete using checkbox toggle at (385, 271) on .toggle
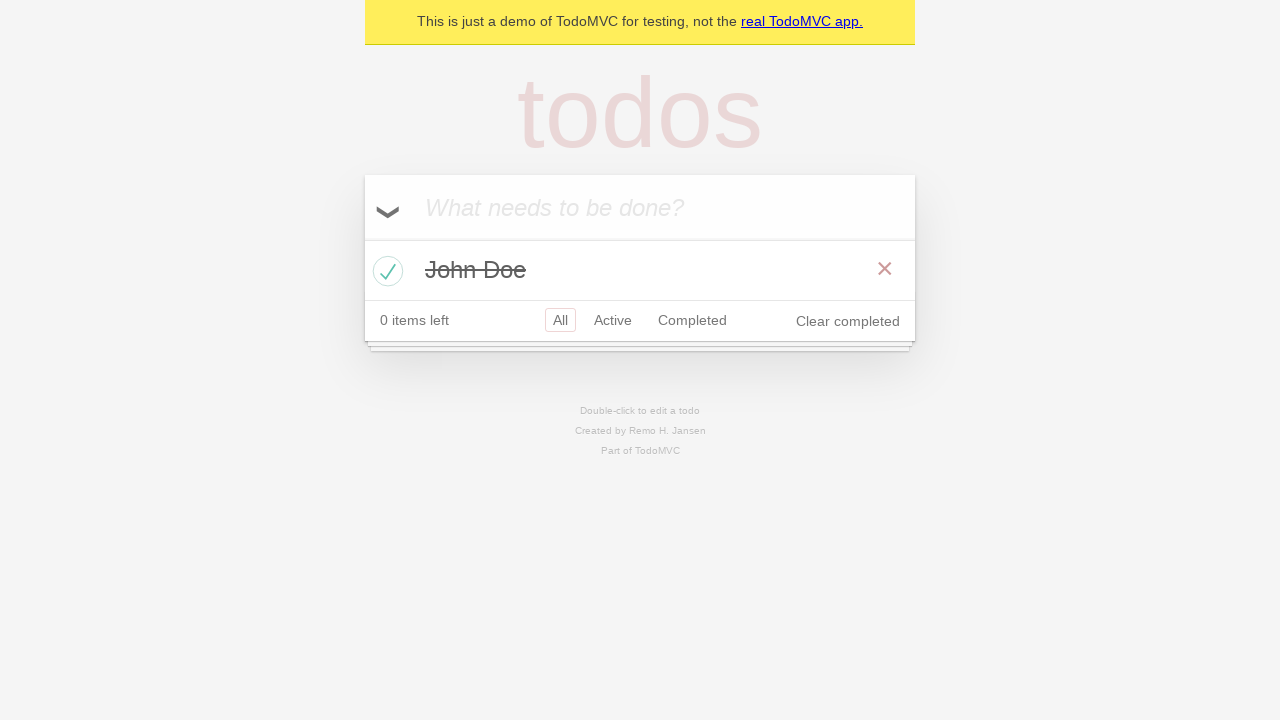

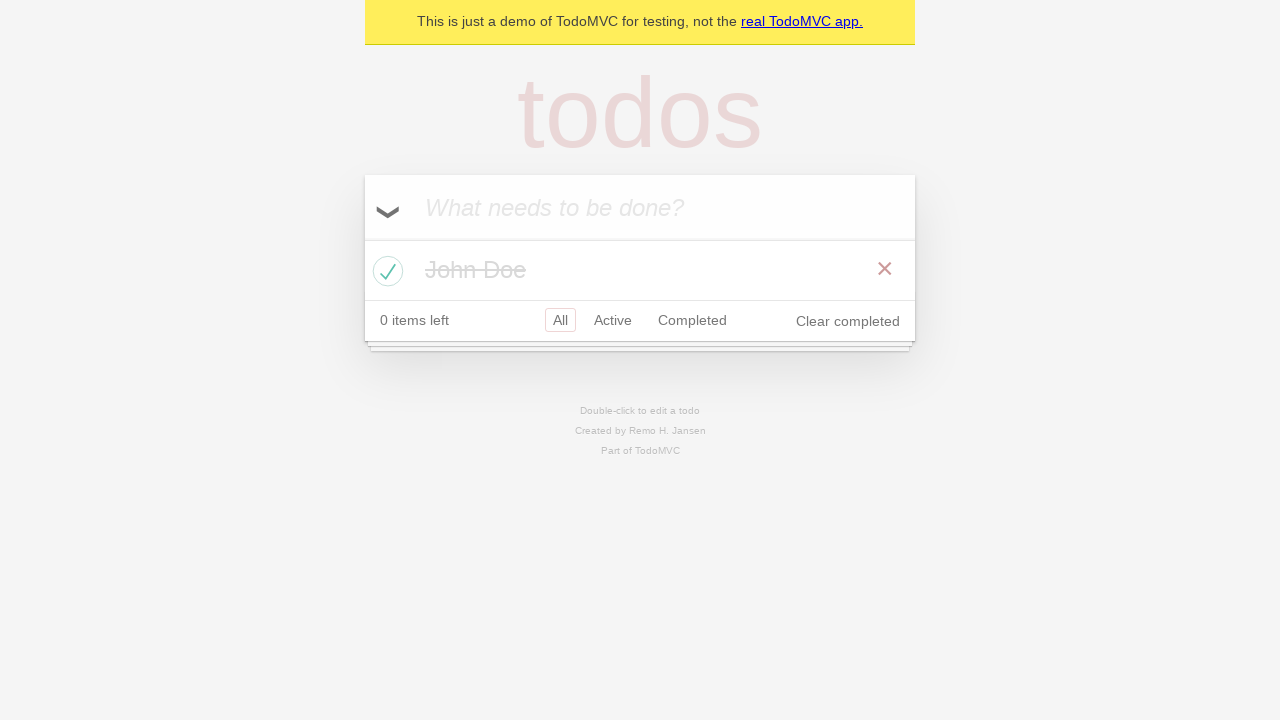